Tests the delayed alert button that appears after 5 seconds, verifying the text and accepting it

Starting URL: https://demoqa.com/alerts

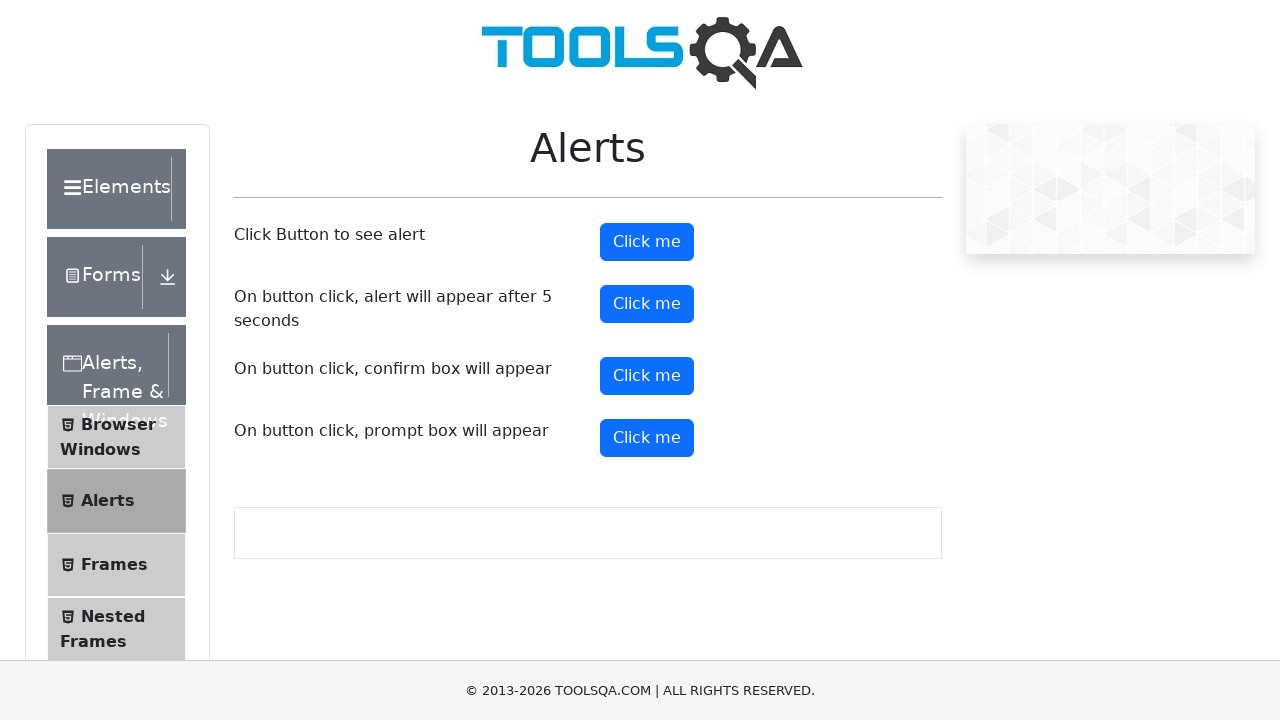

Clicked the timer alert button at (647, 304) on #timerAlertButton
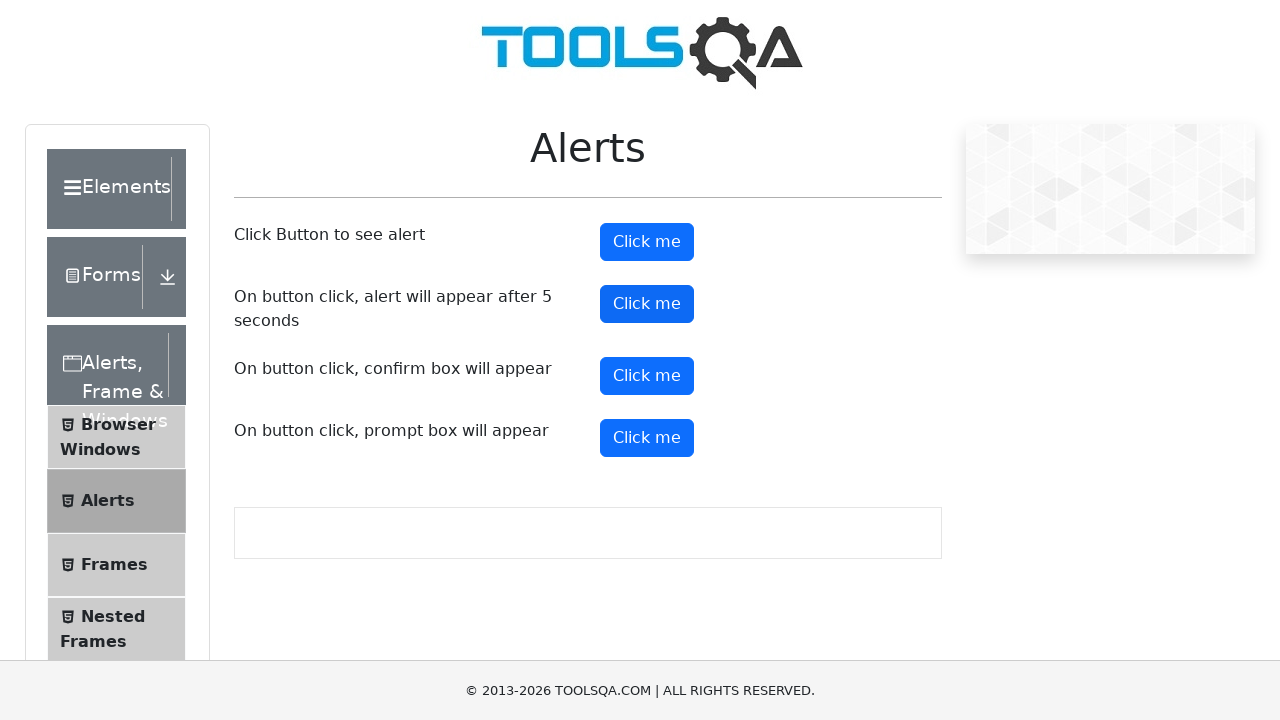

Set up dialog handler to accept alerts
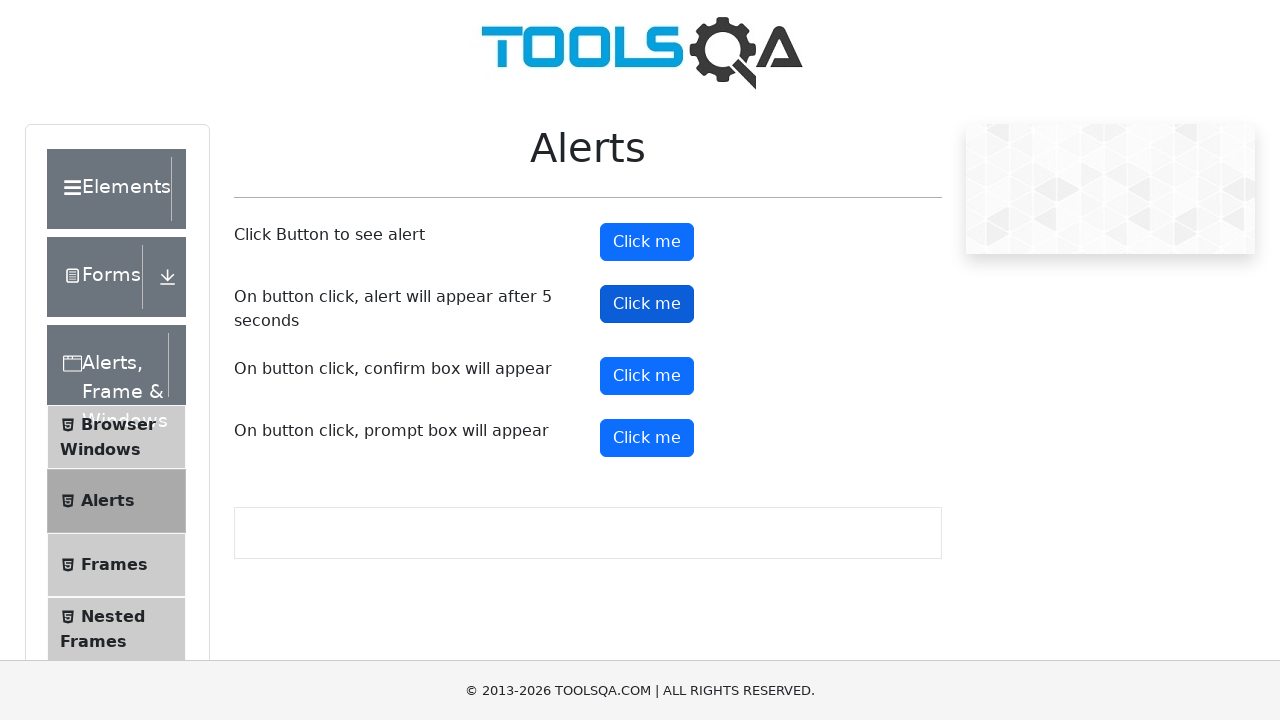

Waited 6 seconds for delayed alert to appear and be accepted
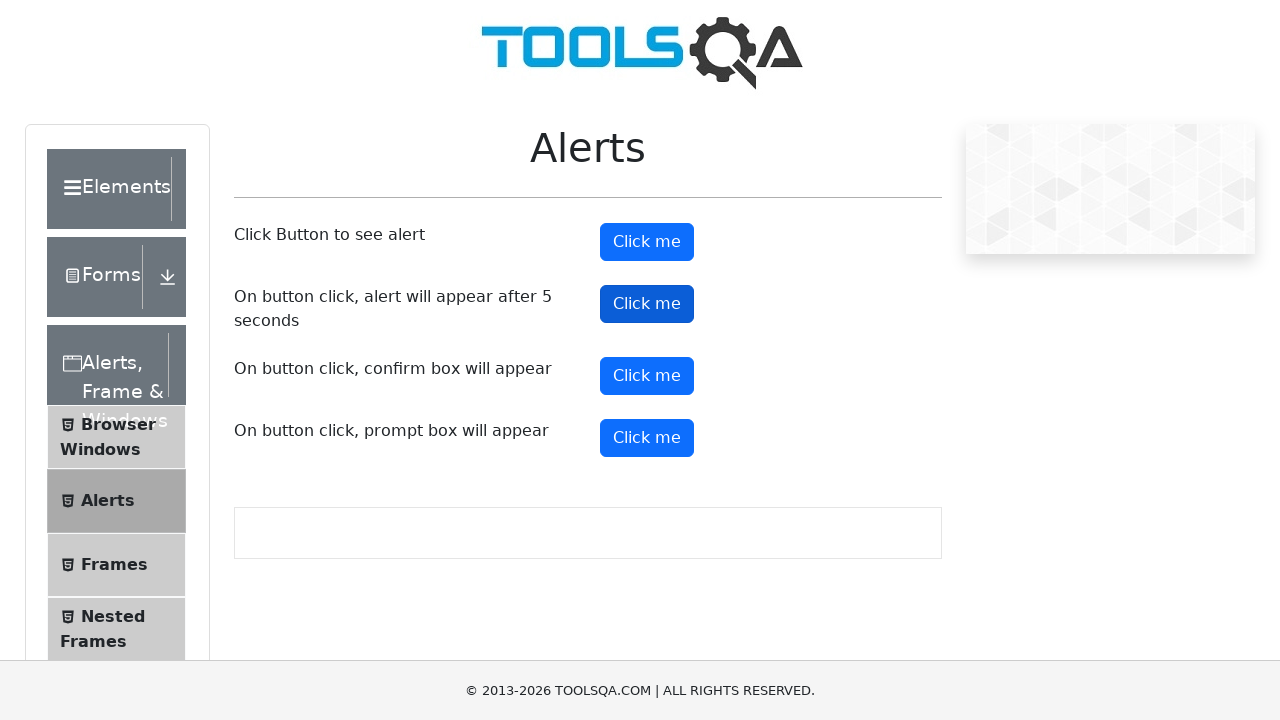

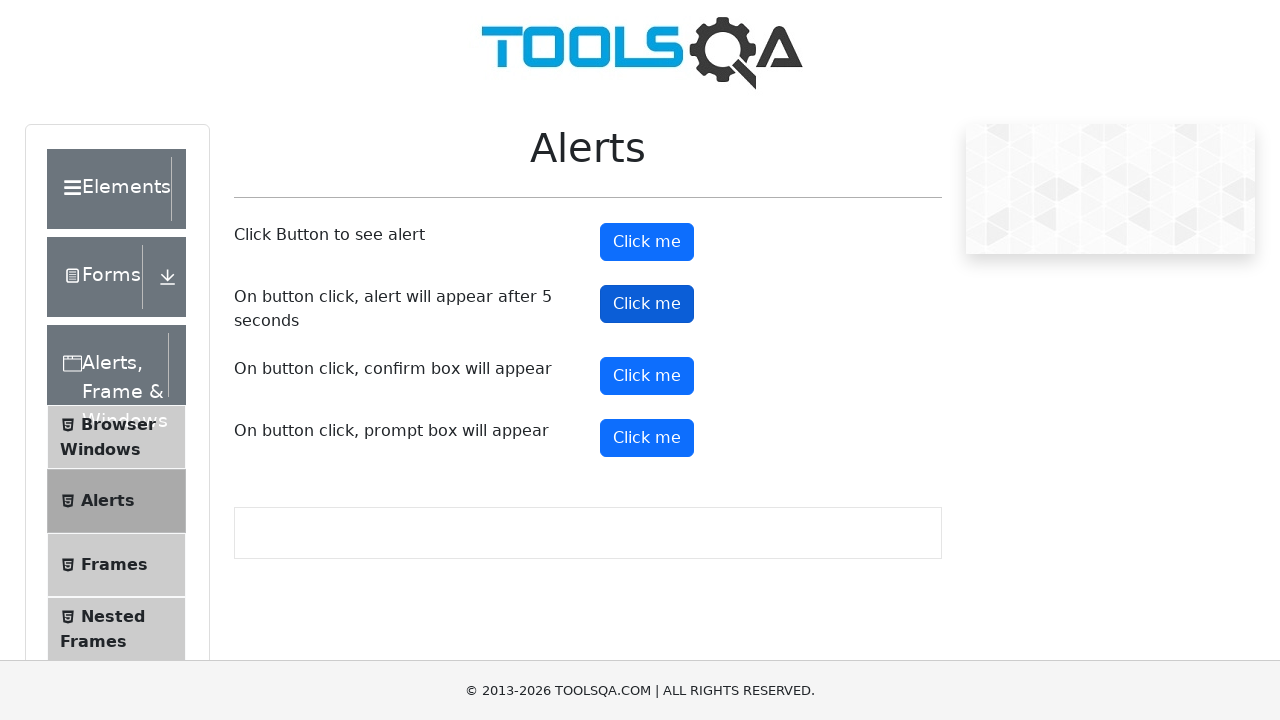